Tests navigation on the Nihilent website by clicking on menu items in the navigation bar

Starting URL: https://nihilent.com/

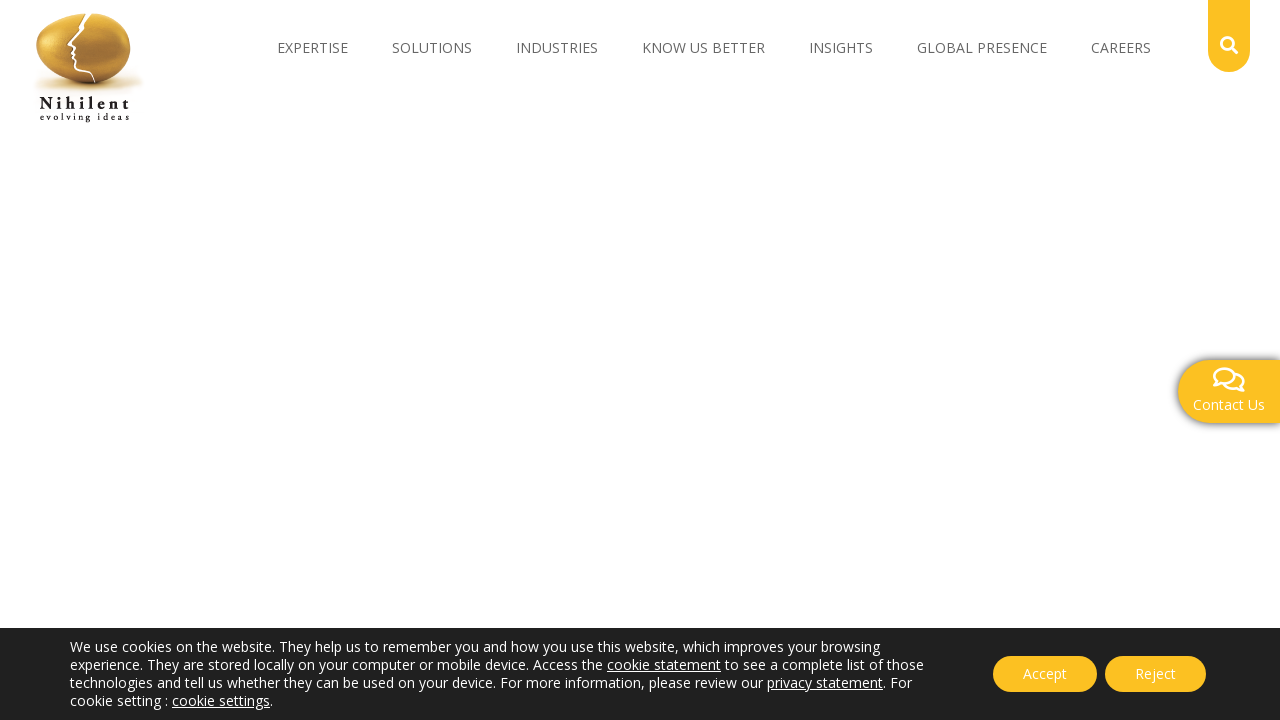

Clicked first menu item (menu-item-326) in navigation bar at (1121, 48) on #menu-item-326 > a
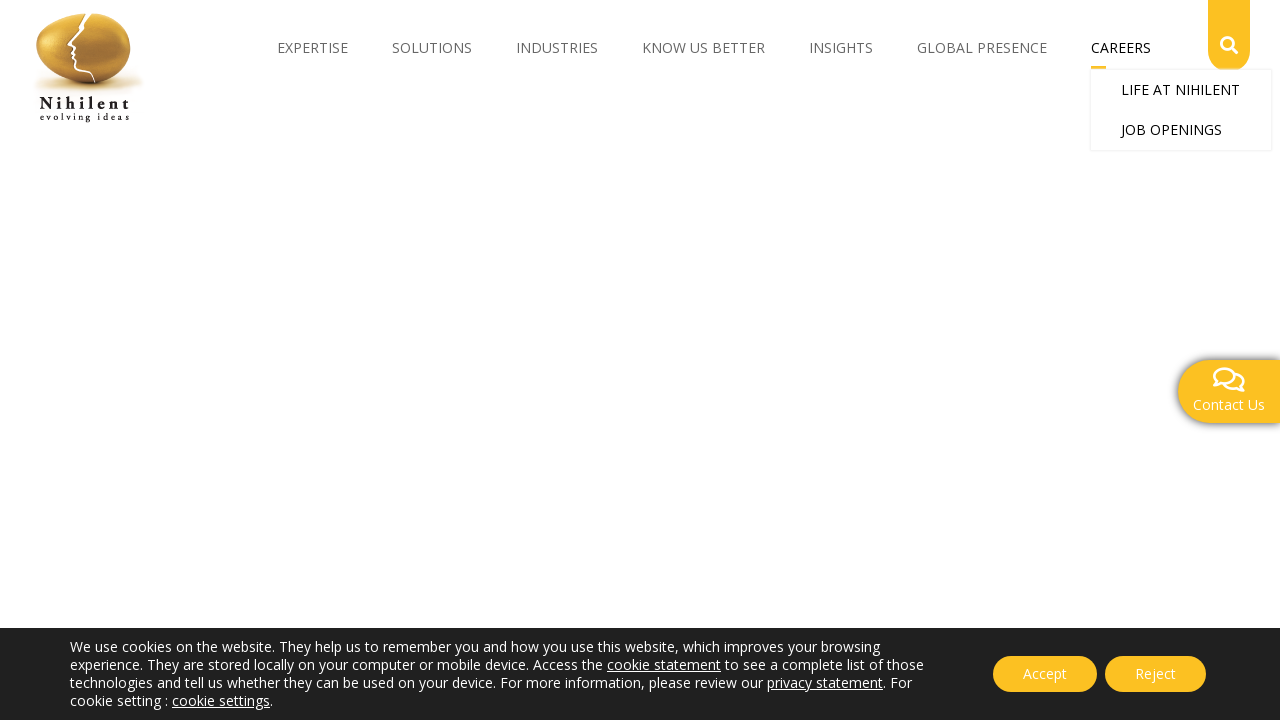

Clicked second menu item (menu-item-899) in navigation bar at (1181, 90) on #menu-item-899 > a
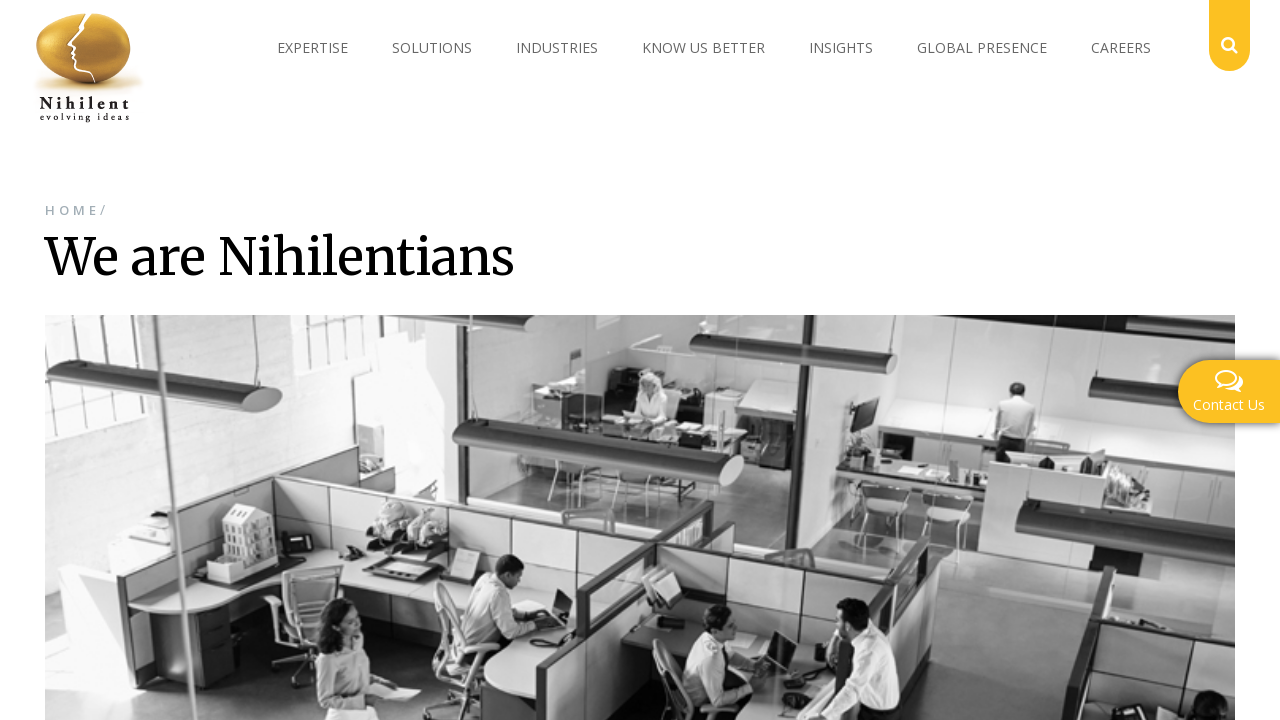

Waited for page to load after navigation (networkidle)
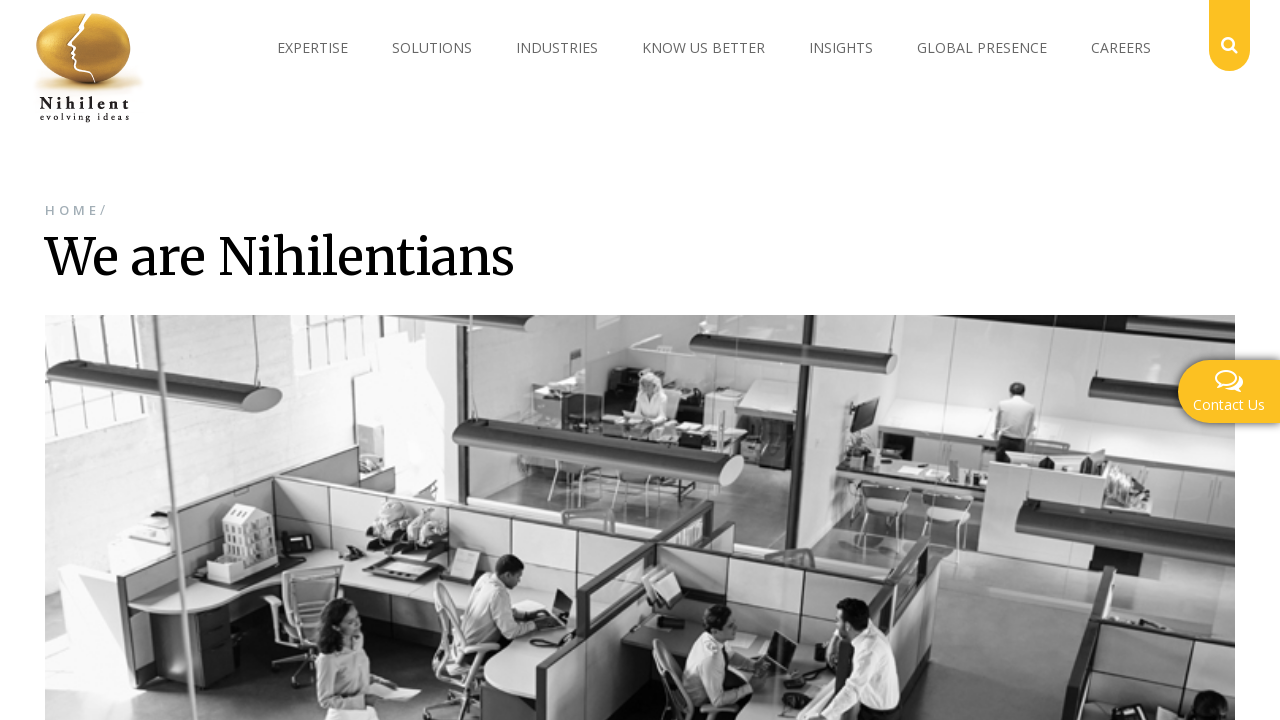

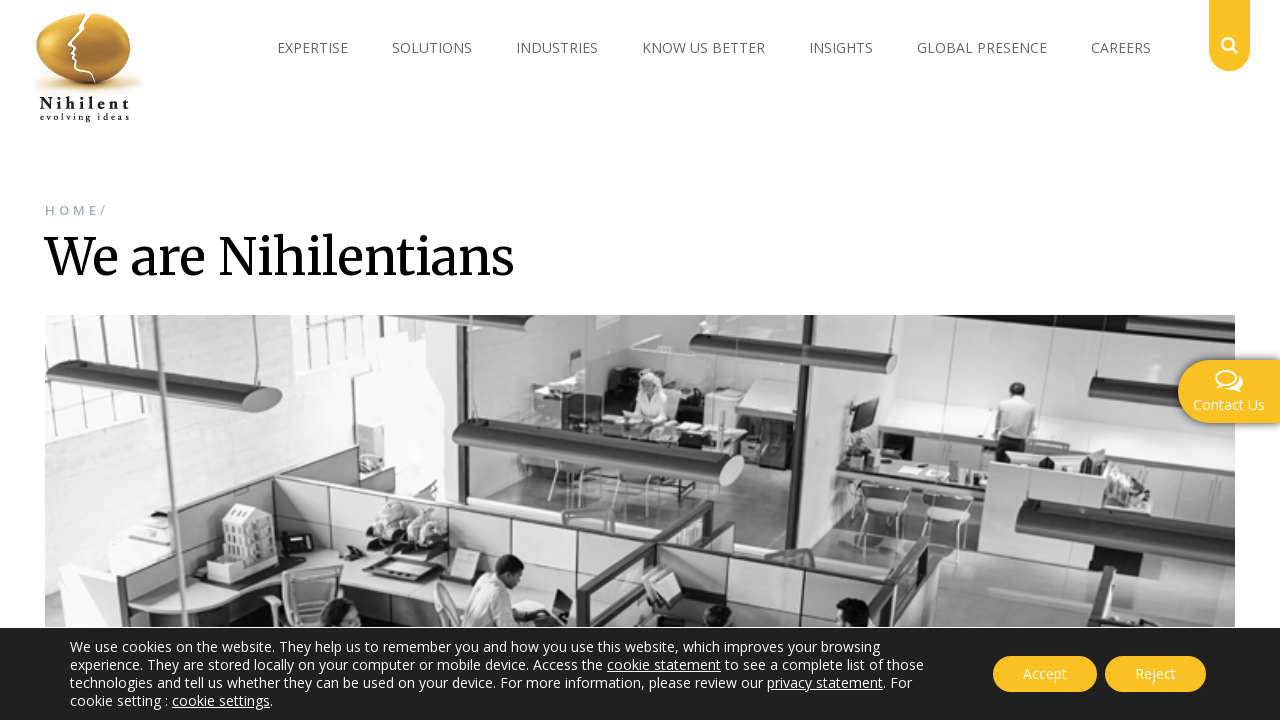